Tests creating a new account for an existing customer

Starting URL: https://www.globalsqa.com/angularJs-protractor/BankingProject/#/login

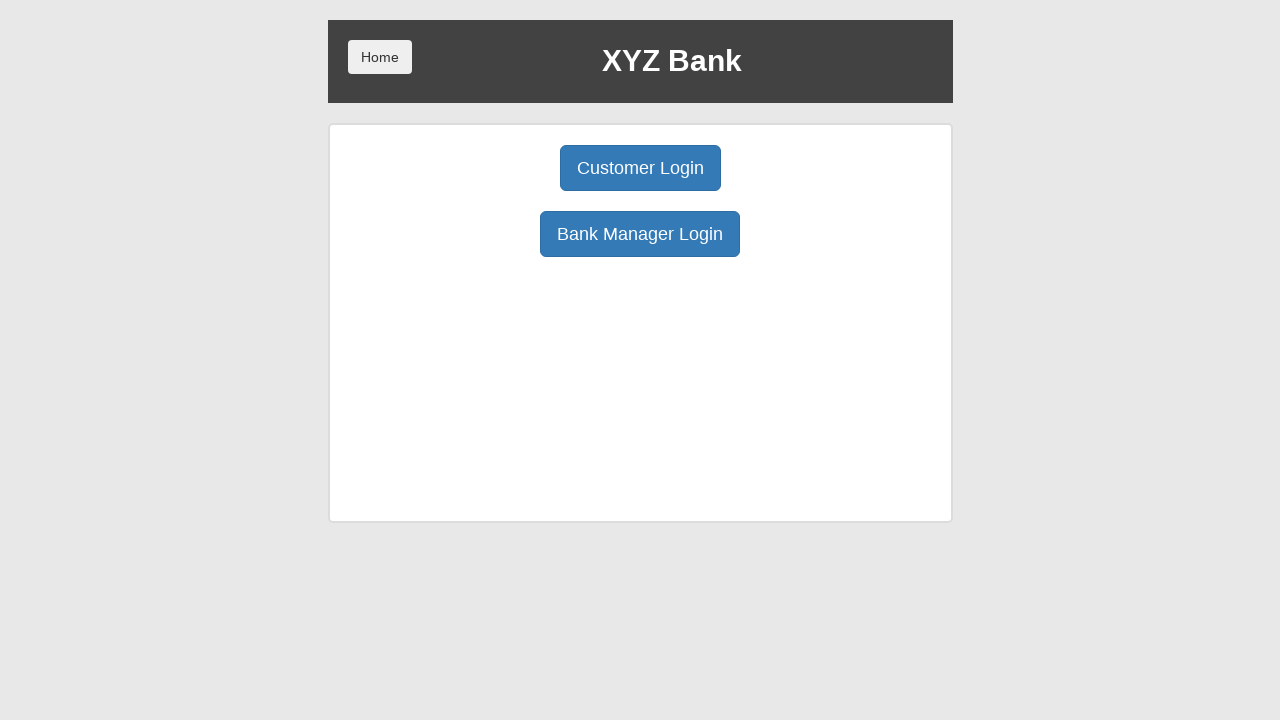

Navigated to Banking Project login page
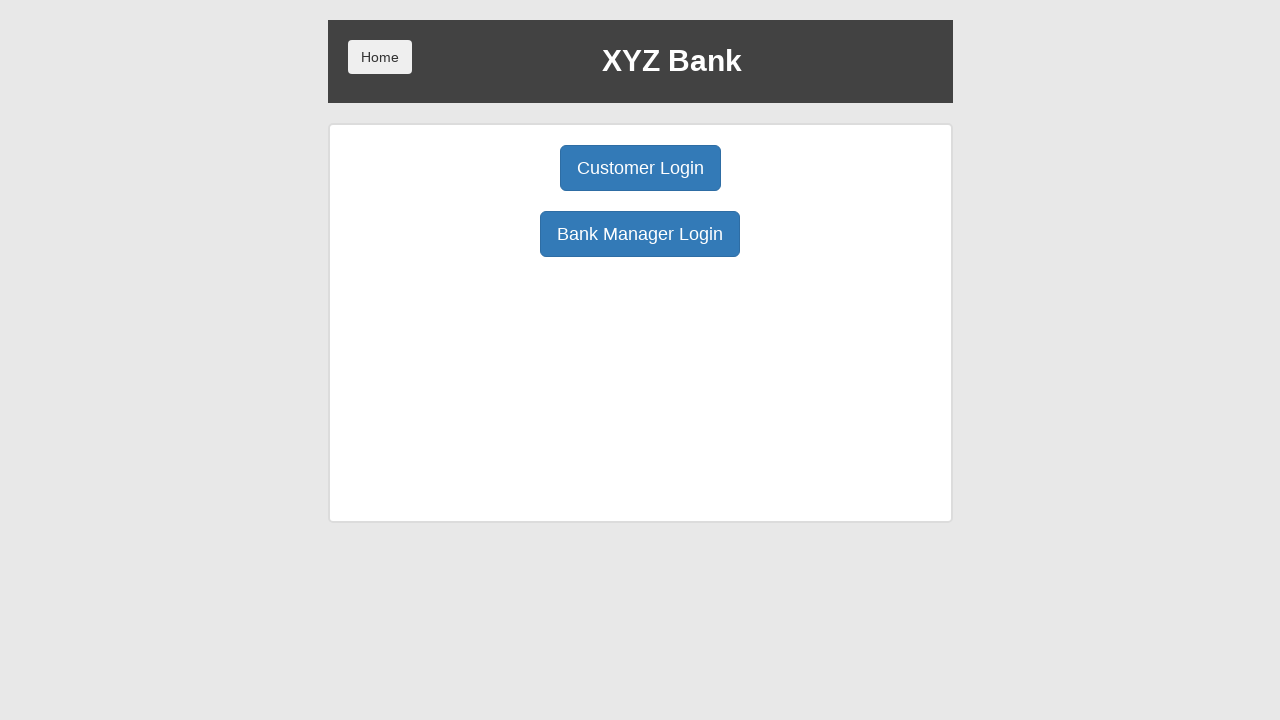

Clicked Bank Manager Login button at (640, 234) on button:has-text('Bank Manager Login')
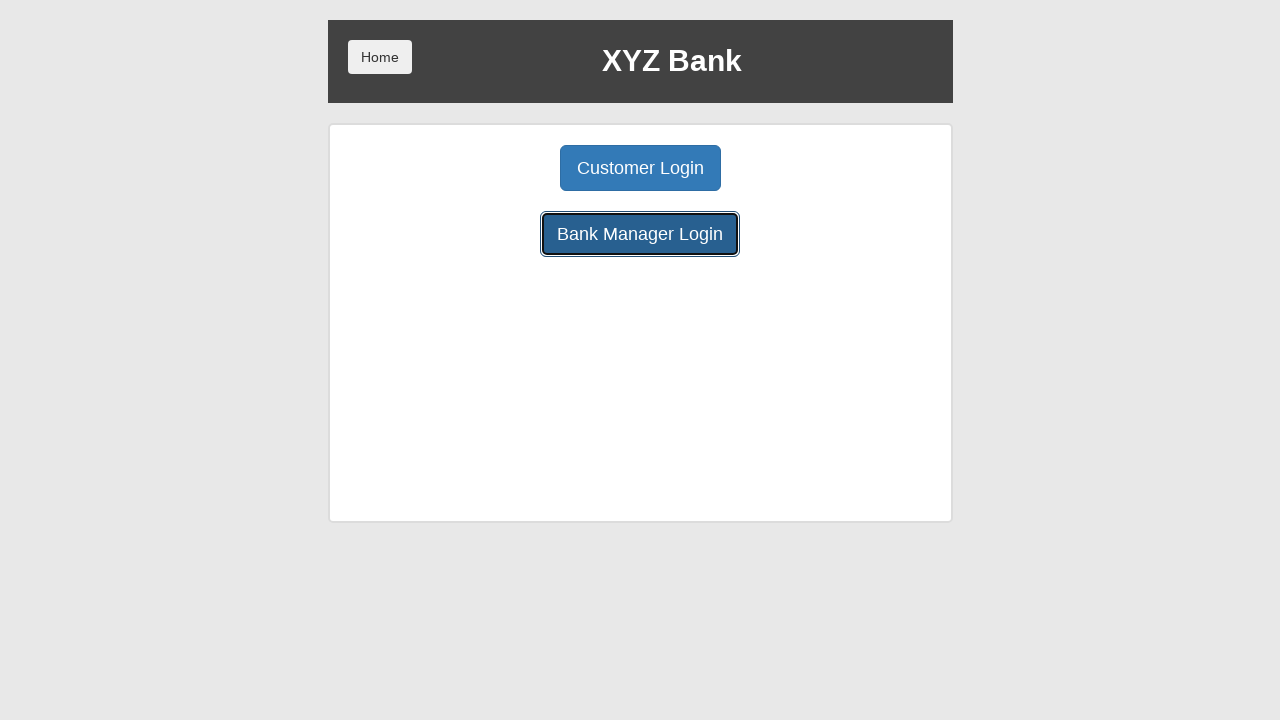

Clicked Open Account button at (654, 168) on button:has-text('Open Account')
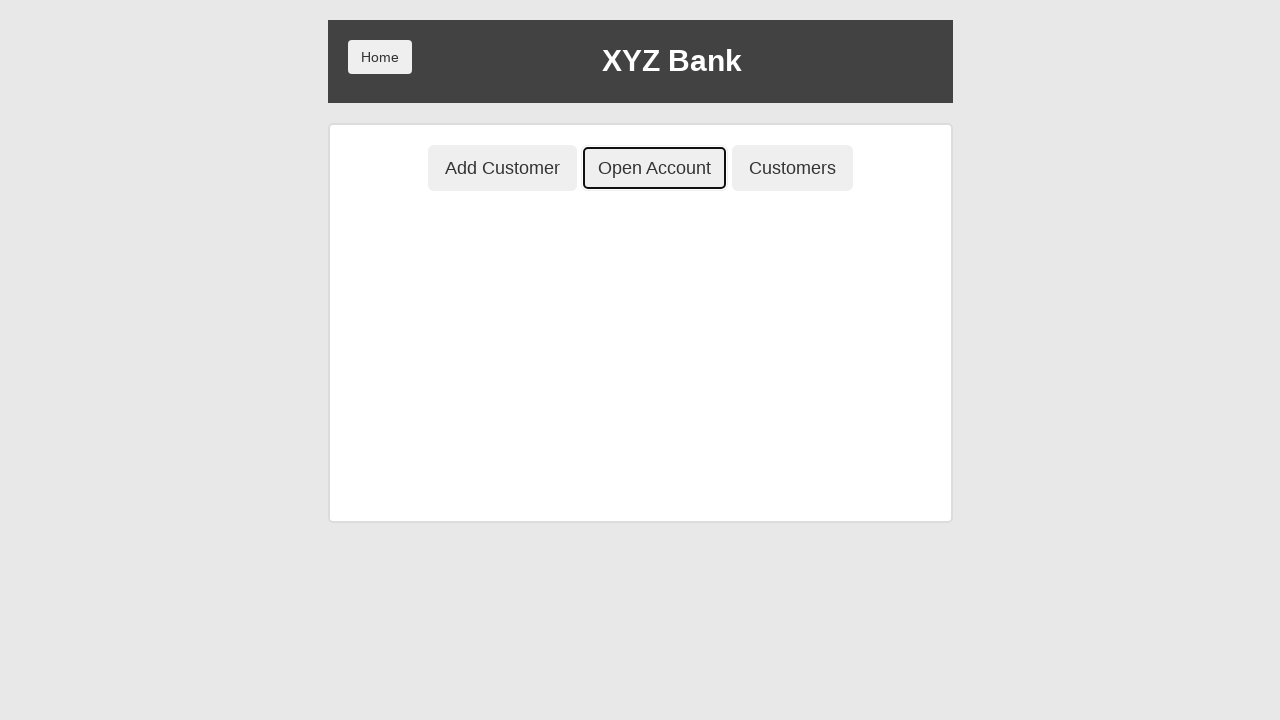

Selected customer from dropdown (index 1) on select#userSelect
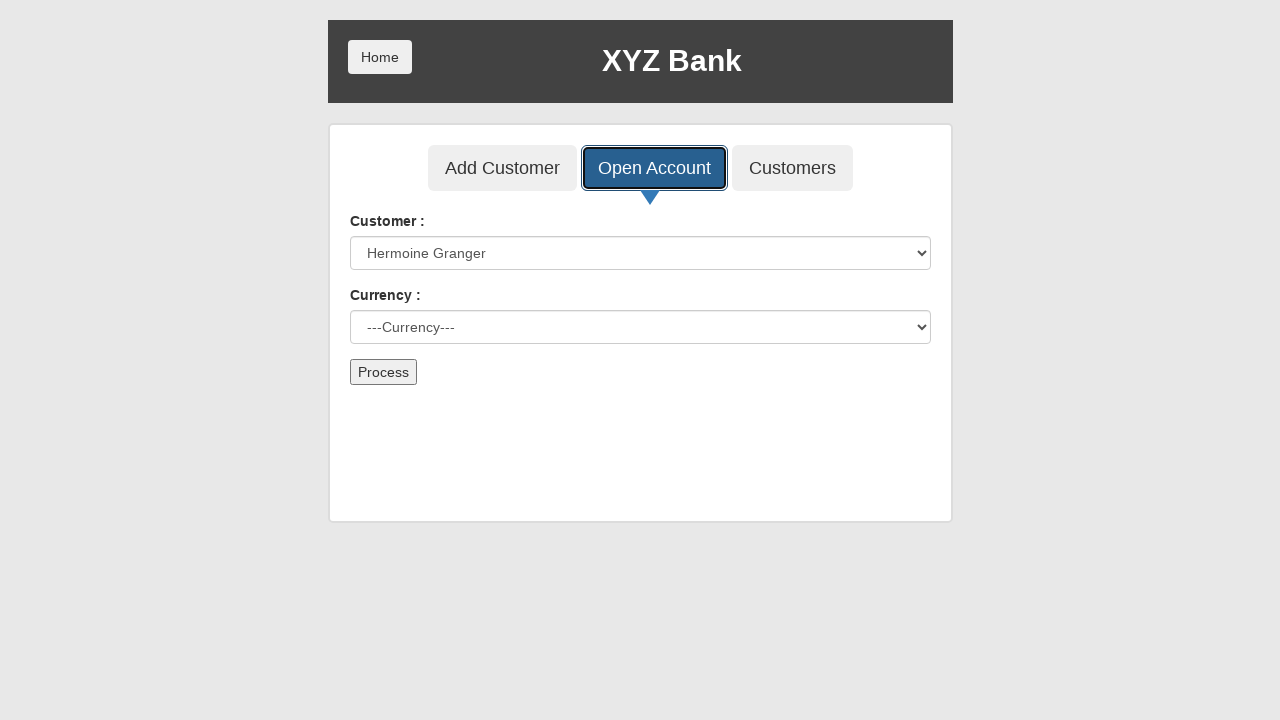

Selected Dollar as currency on select#currency
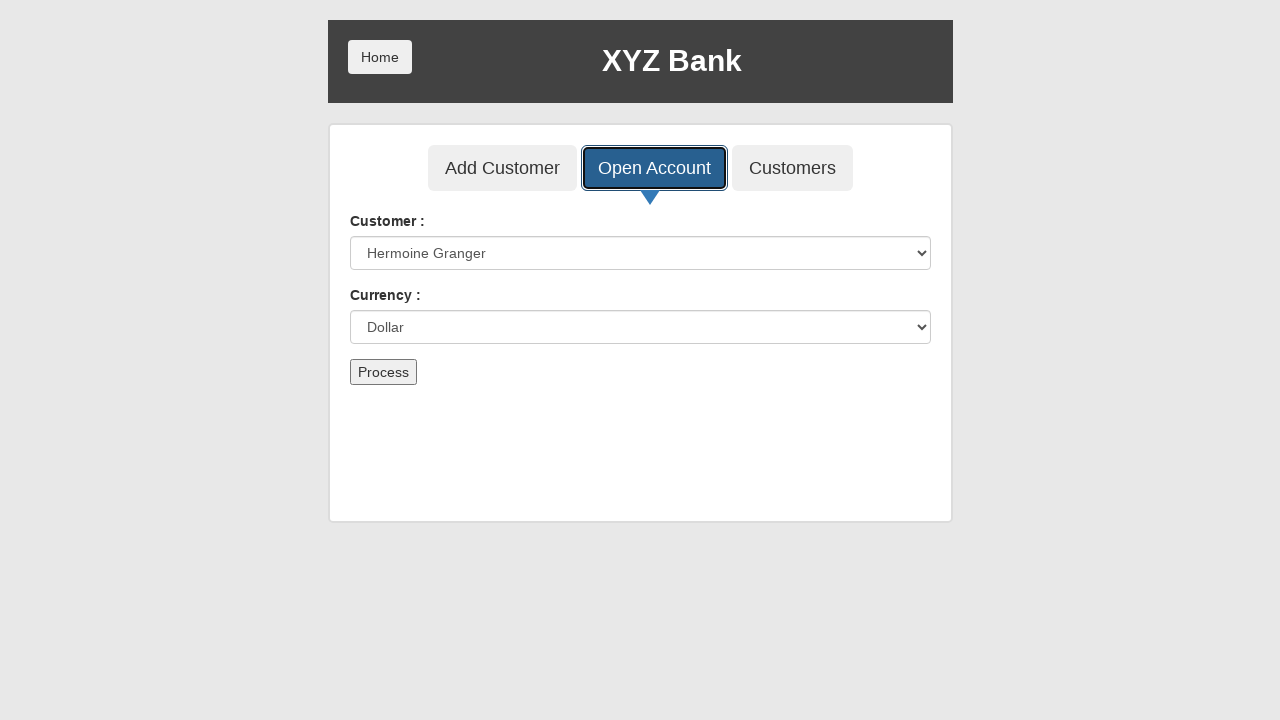

Clicked Process button to create account at (383, 372) on button[type='submit']:has-text('Process')
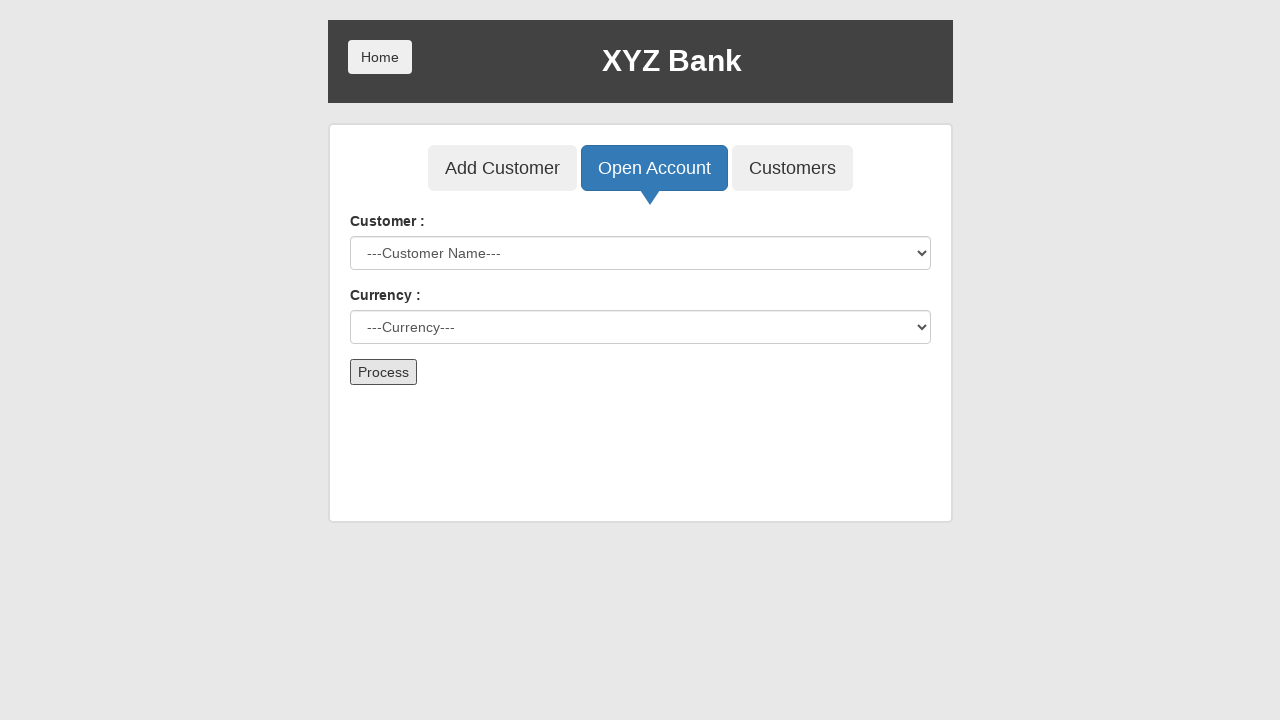

Set up alert handler to accept dialogs
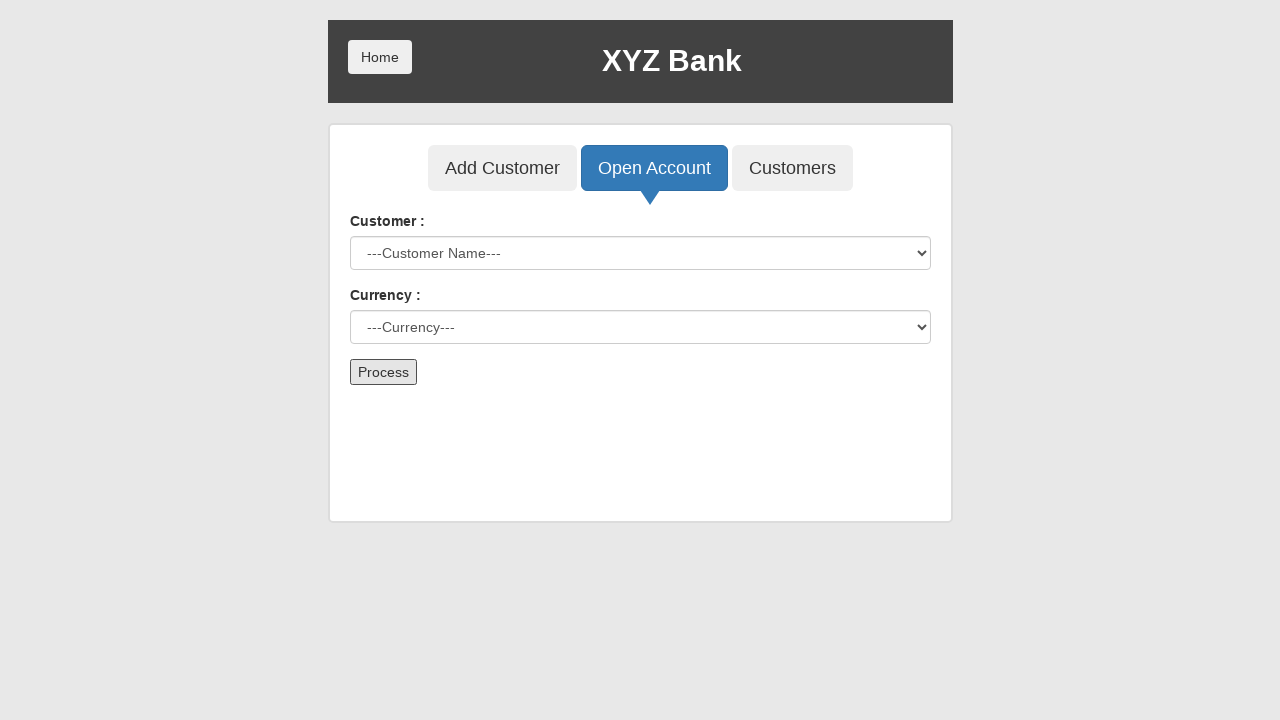

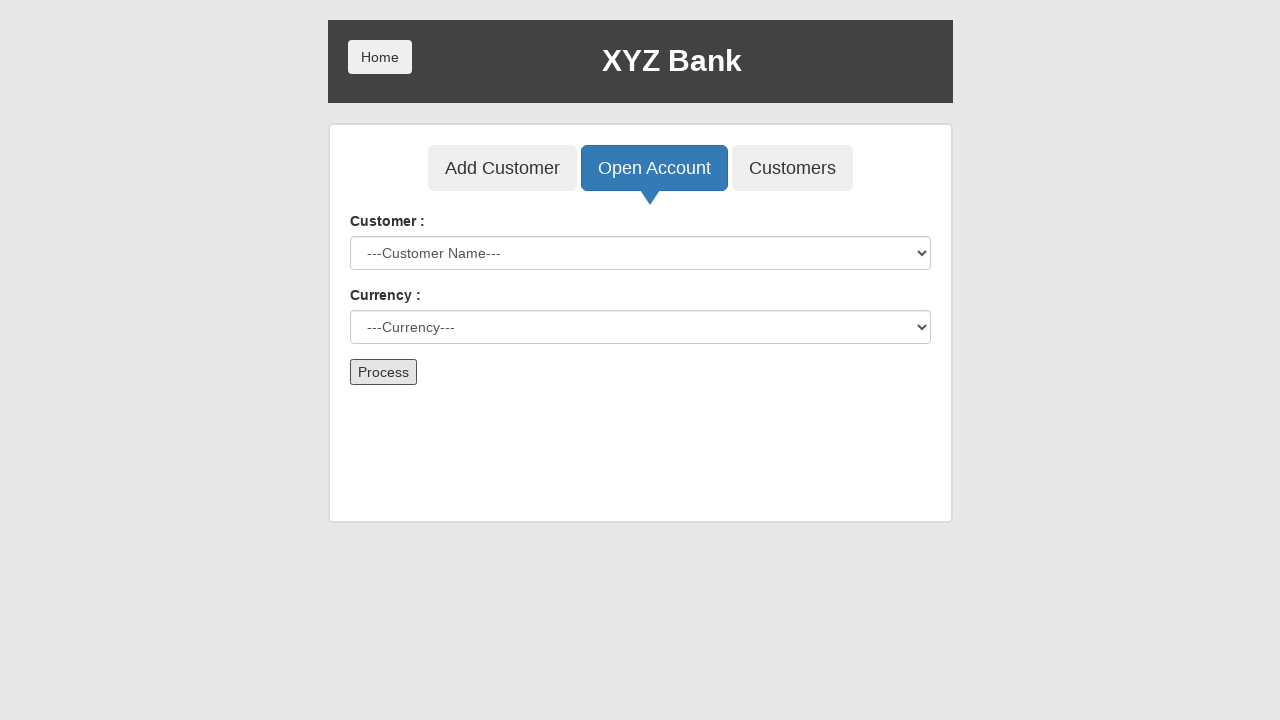